Tests window switching functionality by clicking a link that opens a new window, extracting text from it, and using that text in the parent window's form

Starting URL: https://rahulshettyacademy.com/loginpagePractise/#

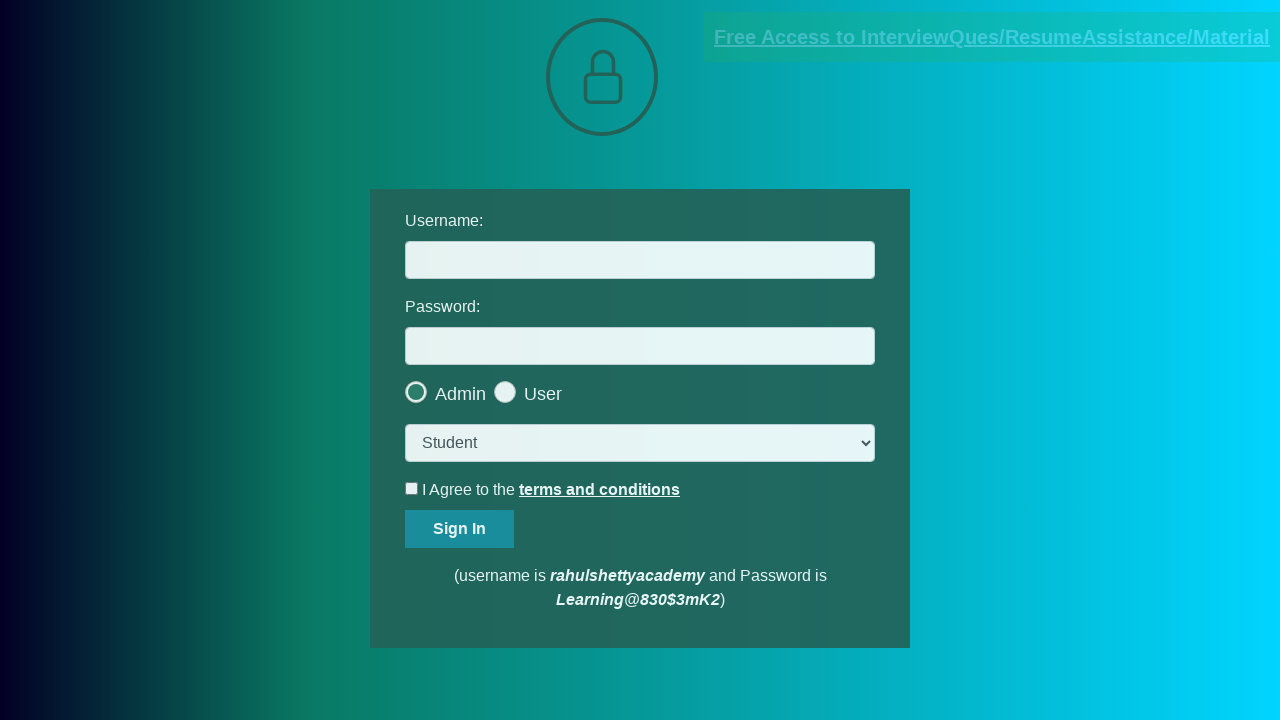

Clicked blinking text link to open new window at (992, 37) on .blinkingText
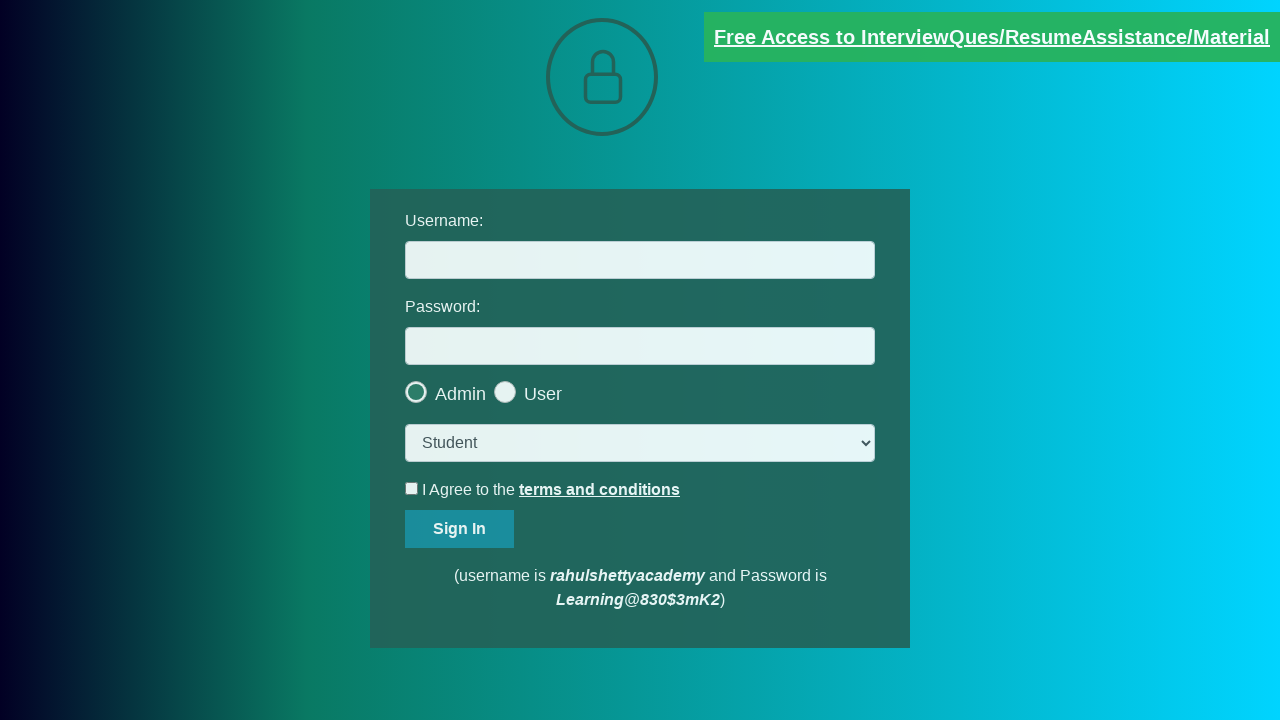

New window/tab opened and captured
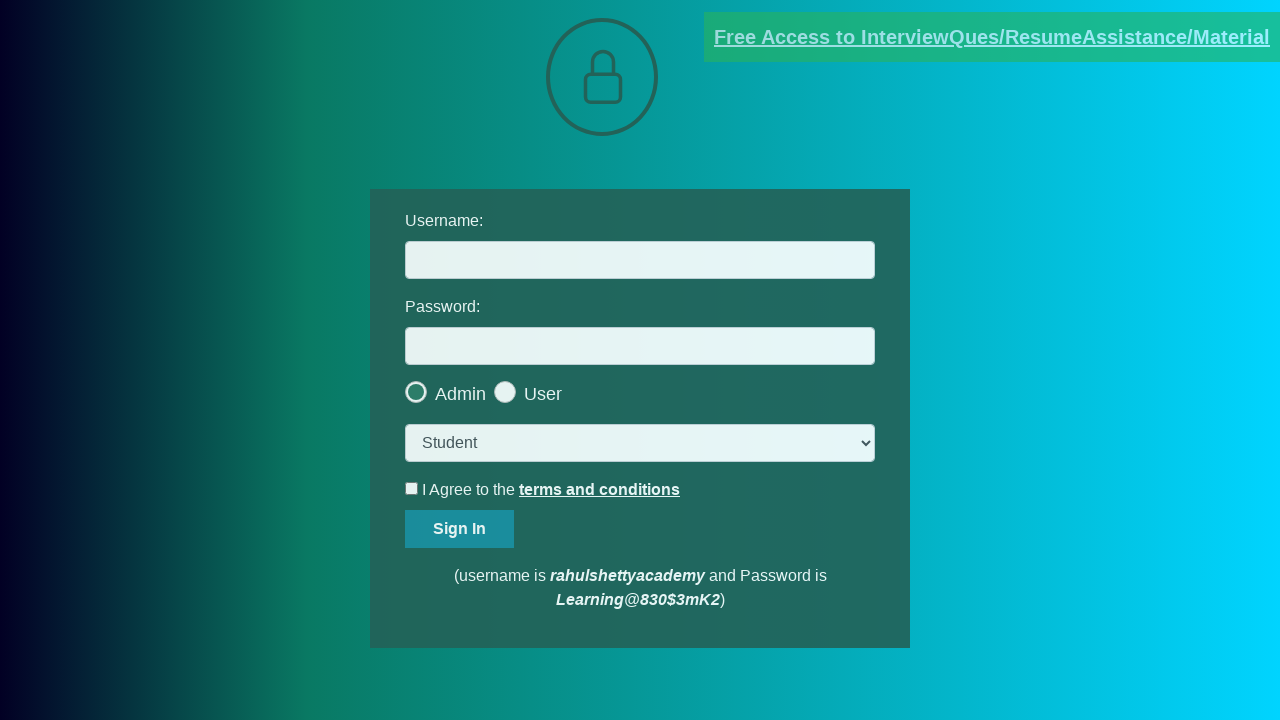

Extracted red paragraph text from new window
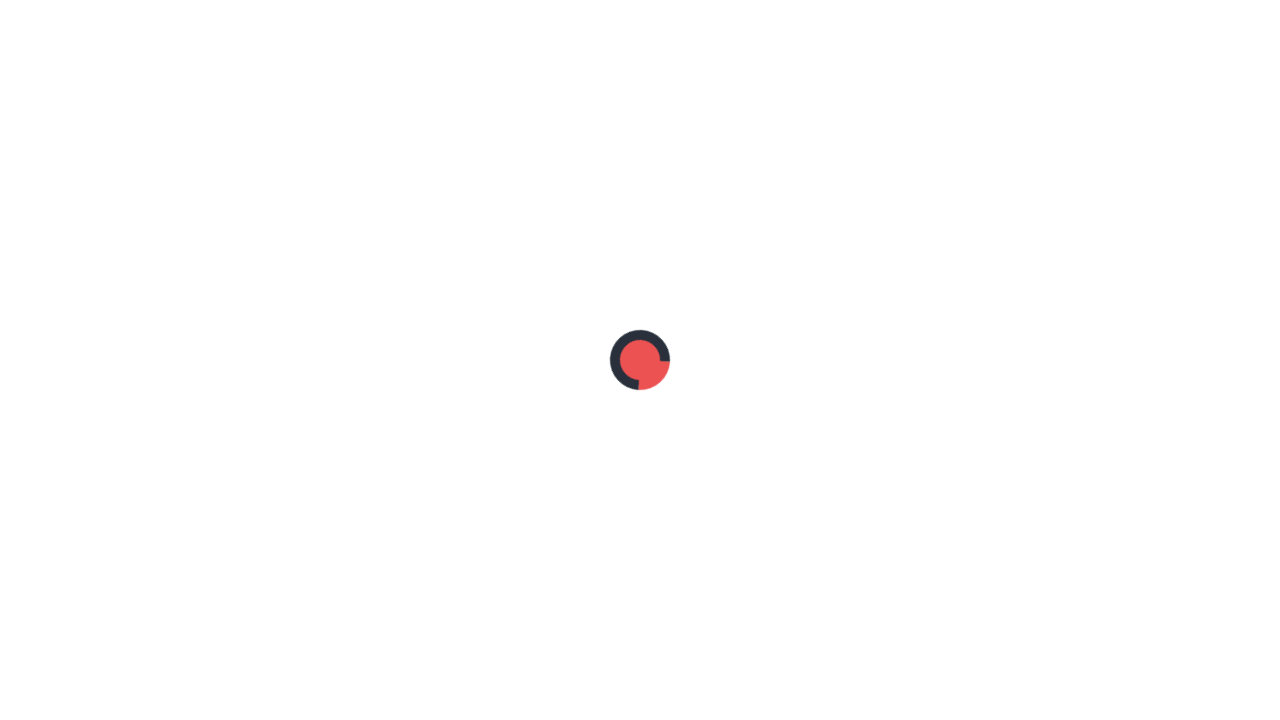

Parsed email address from red text: mentor@rahulshettyacademy.com
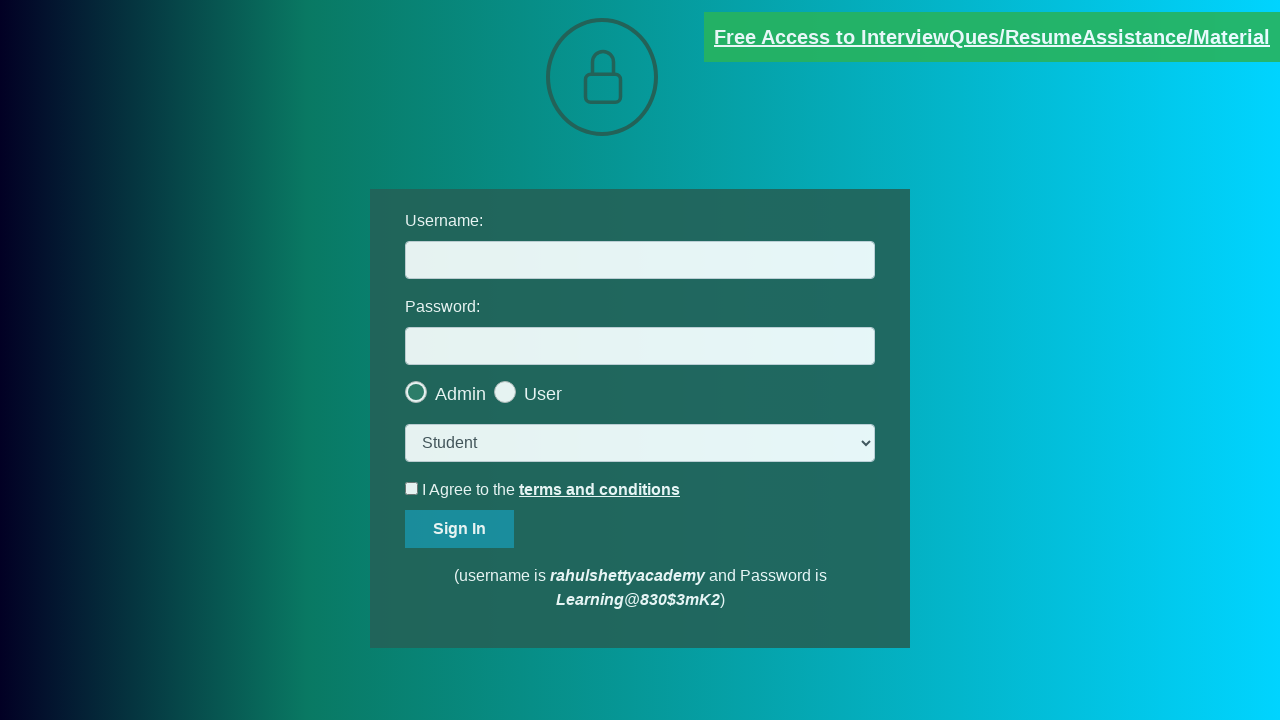

Filled username field with extracted email: mentor@rahulshettyacademy.com on #username
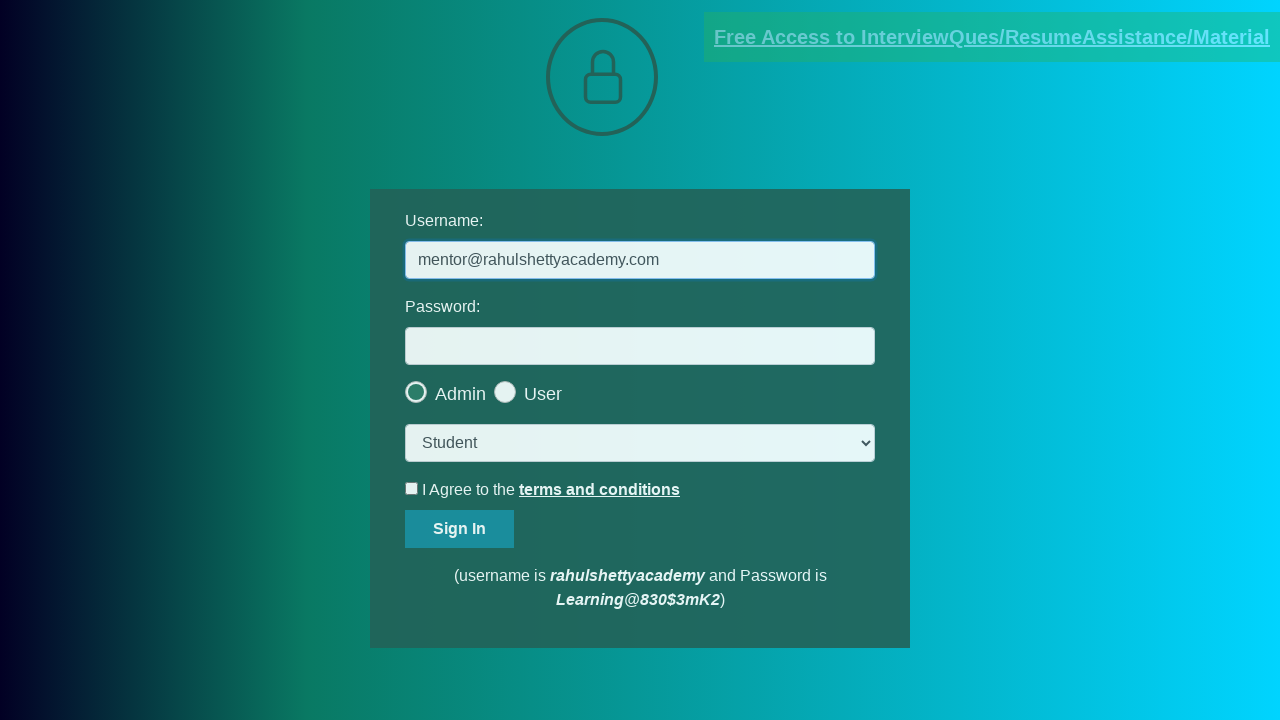

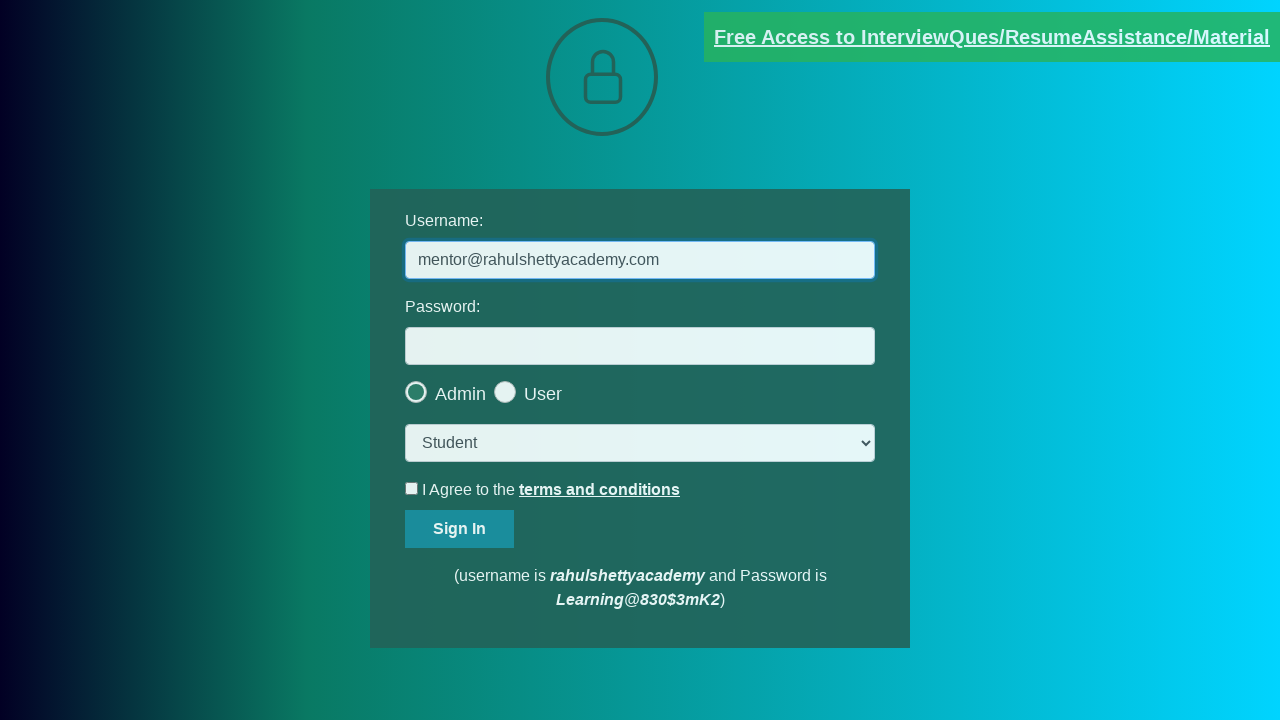